Tests browser window handling by clicking a Twitter social media link, switching to the new window/tab, verifying the title and URL contain "twitter", closing the child window, and switching back to the parent window.

Starting URL: https://opensource-demo.orangehrmlive.com/web/index.php/auth/login

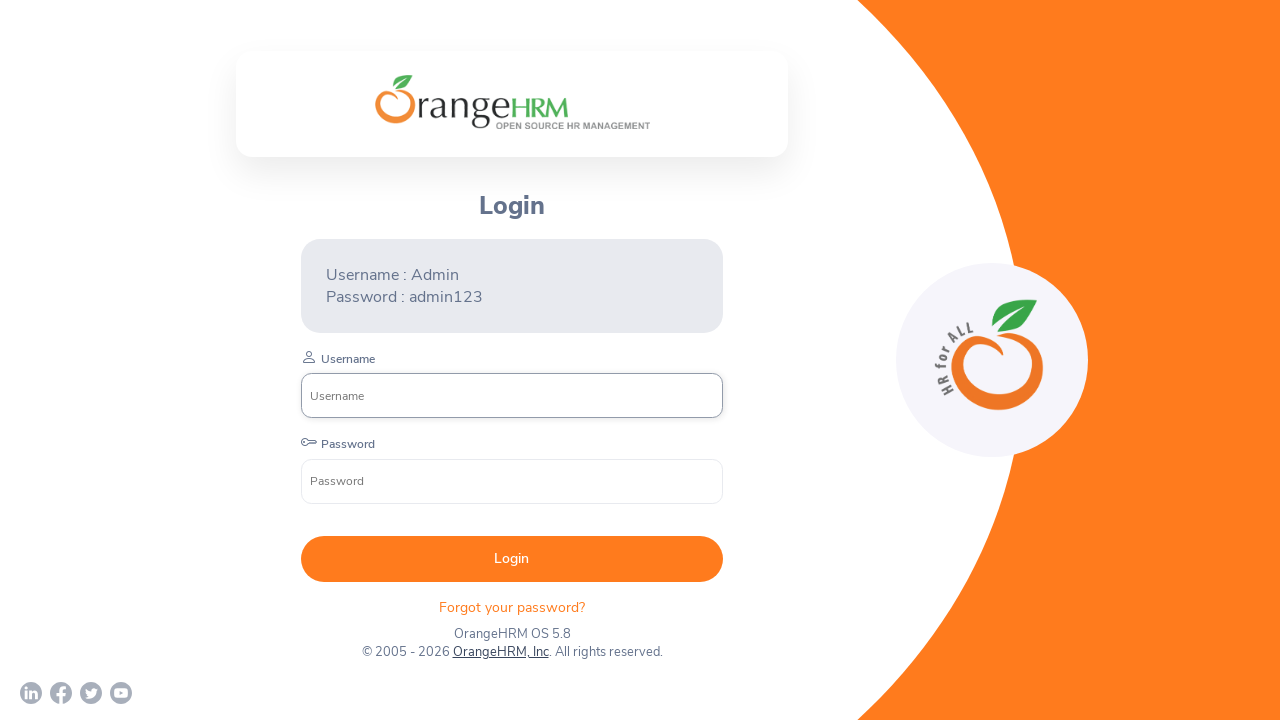

Waited for page to load with networkidle state
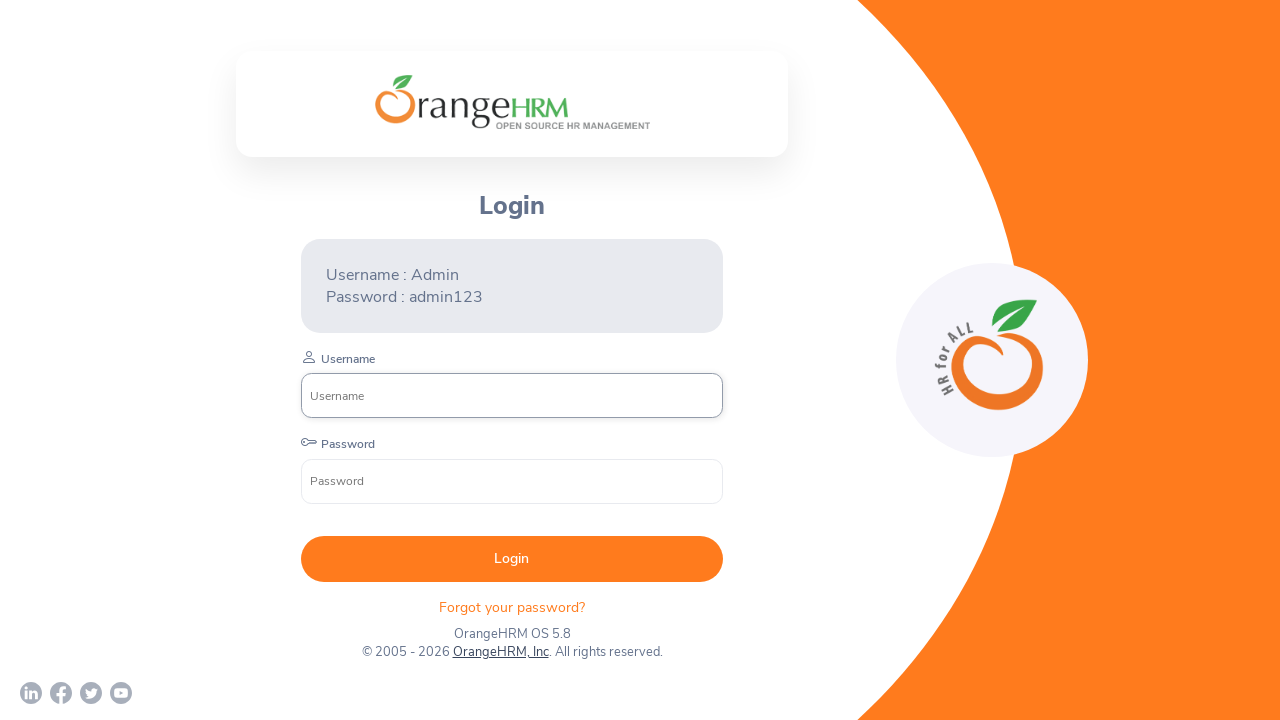

Clicked Twitter social media link at (91, 693) on a[href*='twitter']
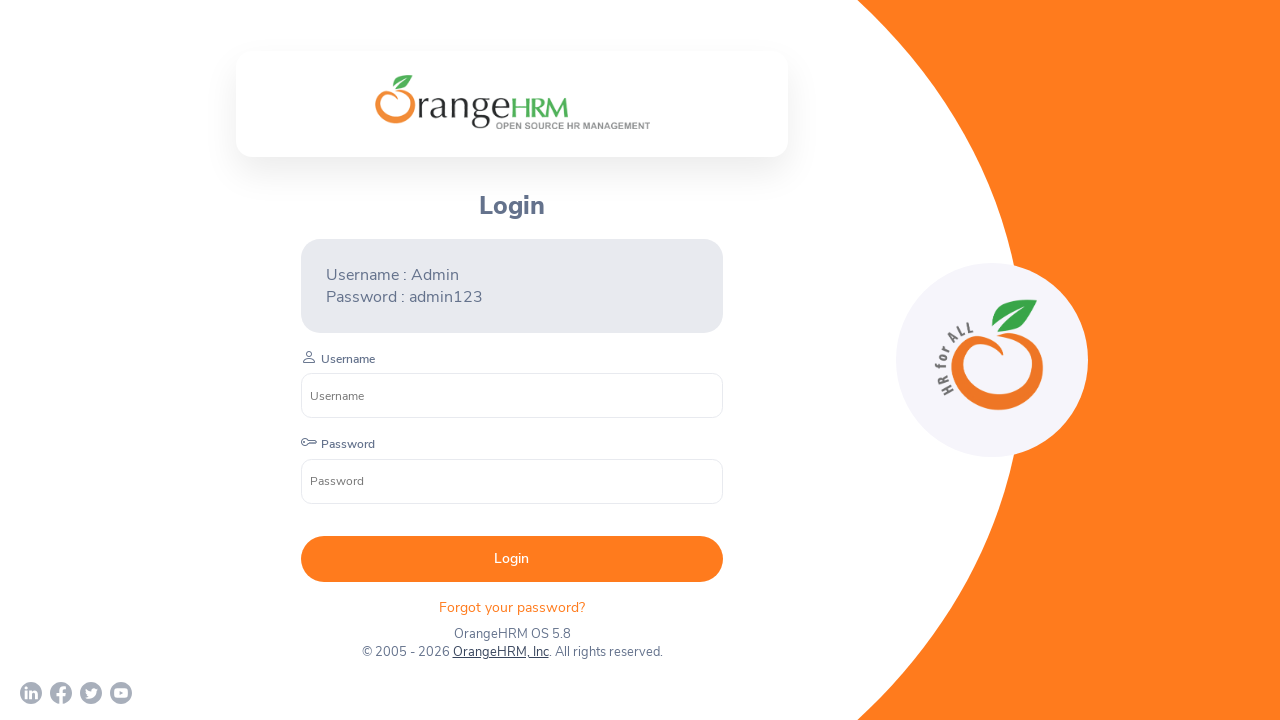

Waited for new window/tab to open
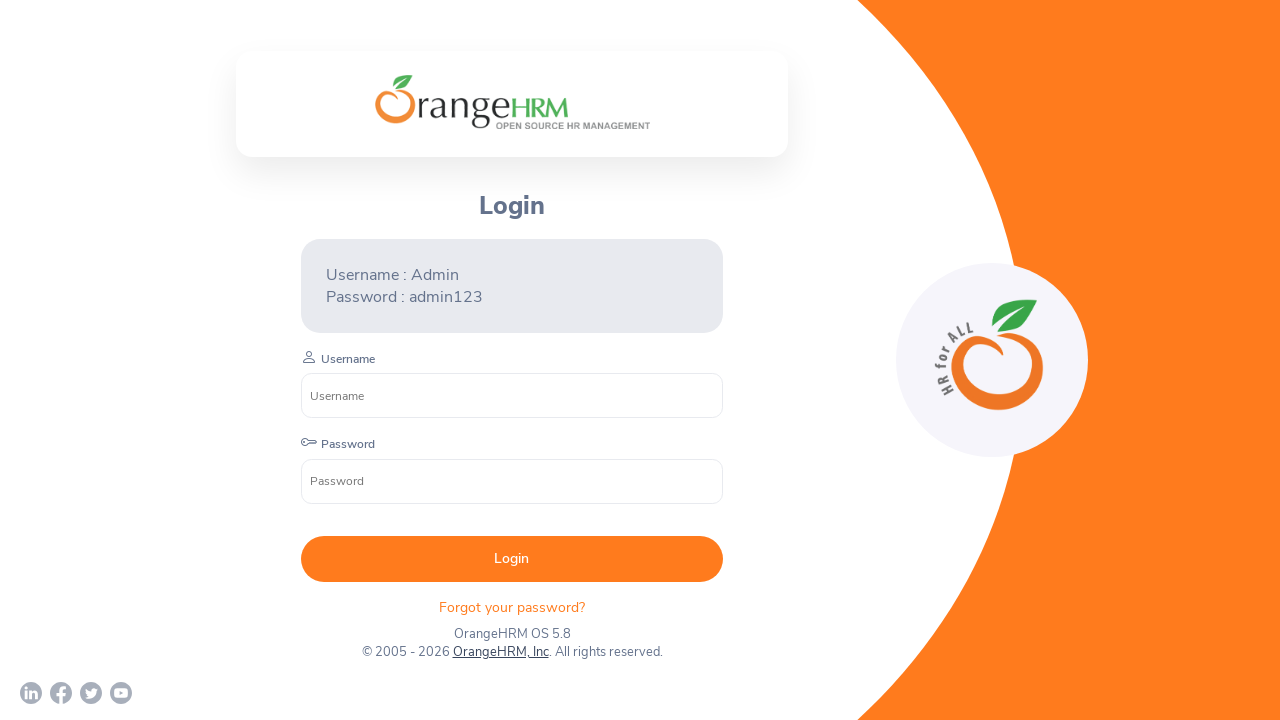

Retrieved all pages from context
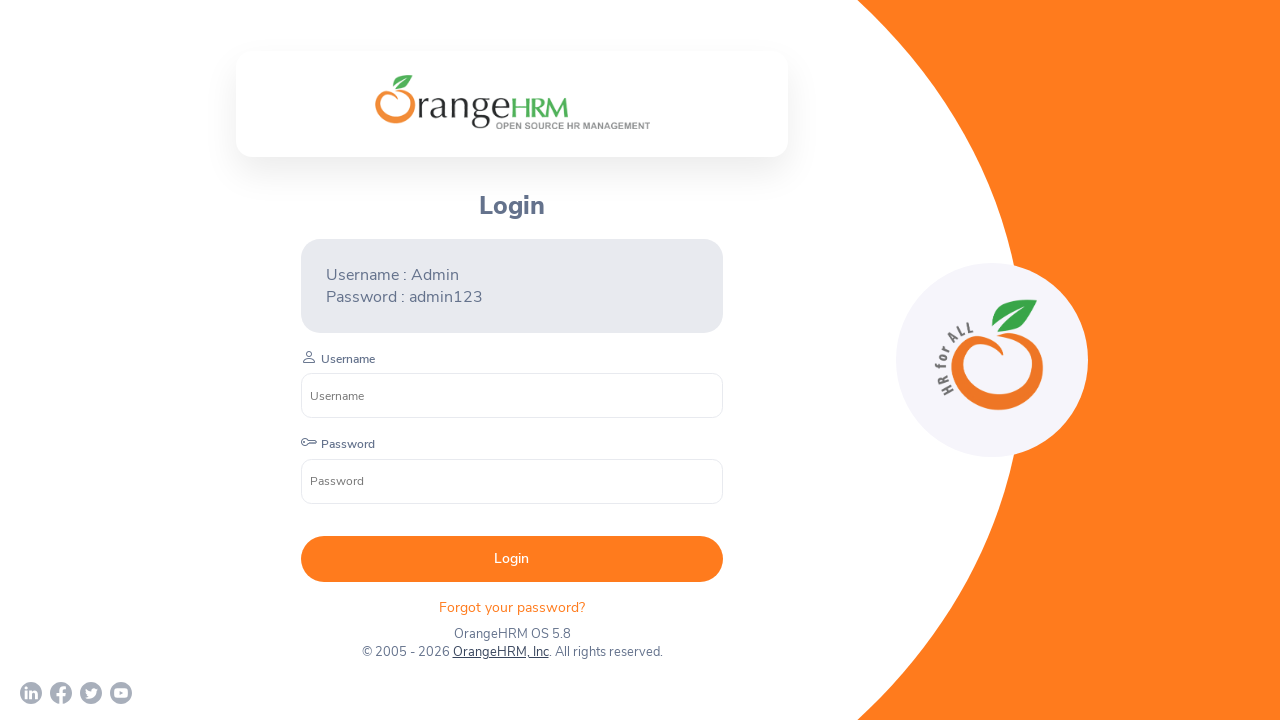

Identified child window/tab (Twitter page)
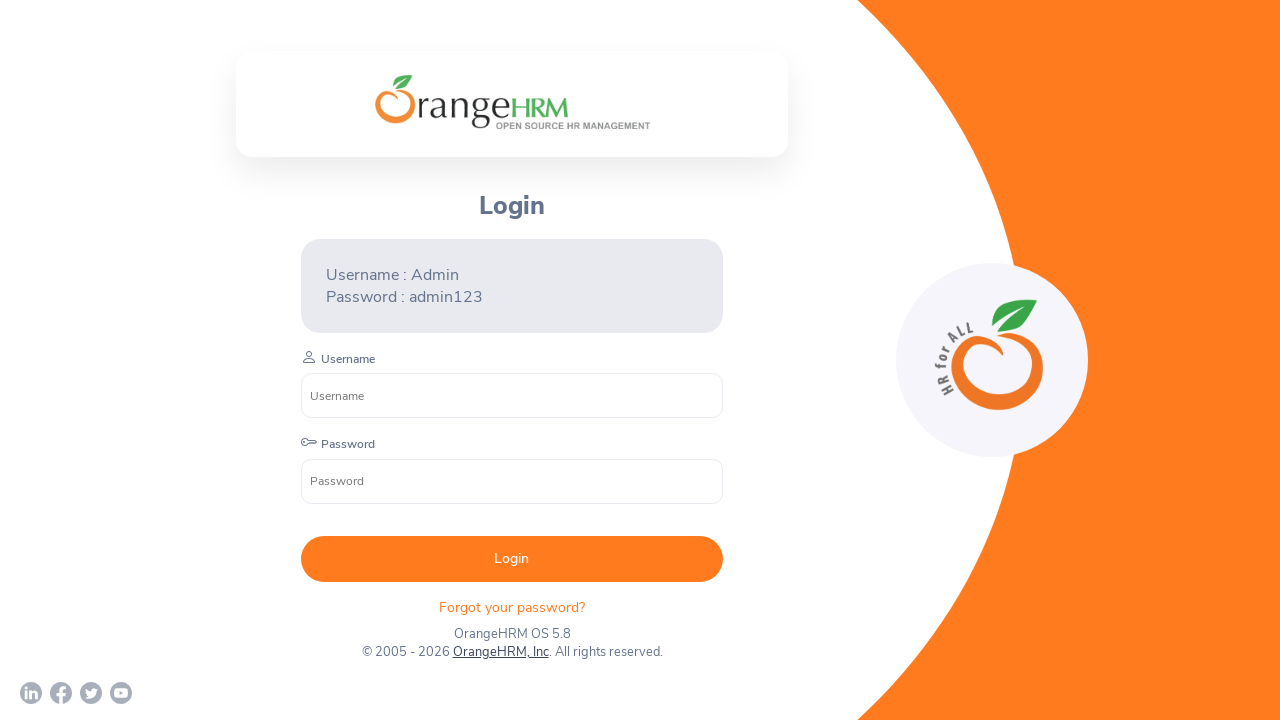

Waited for child page to load with domcontentloaded state
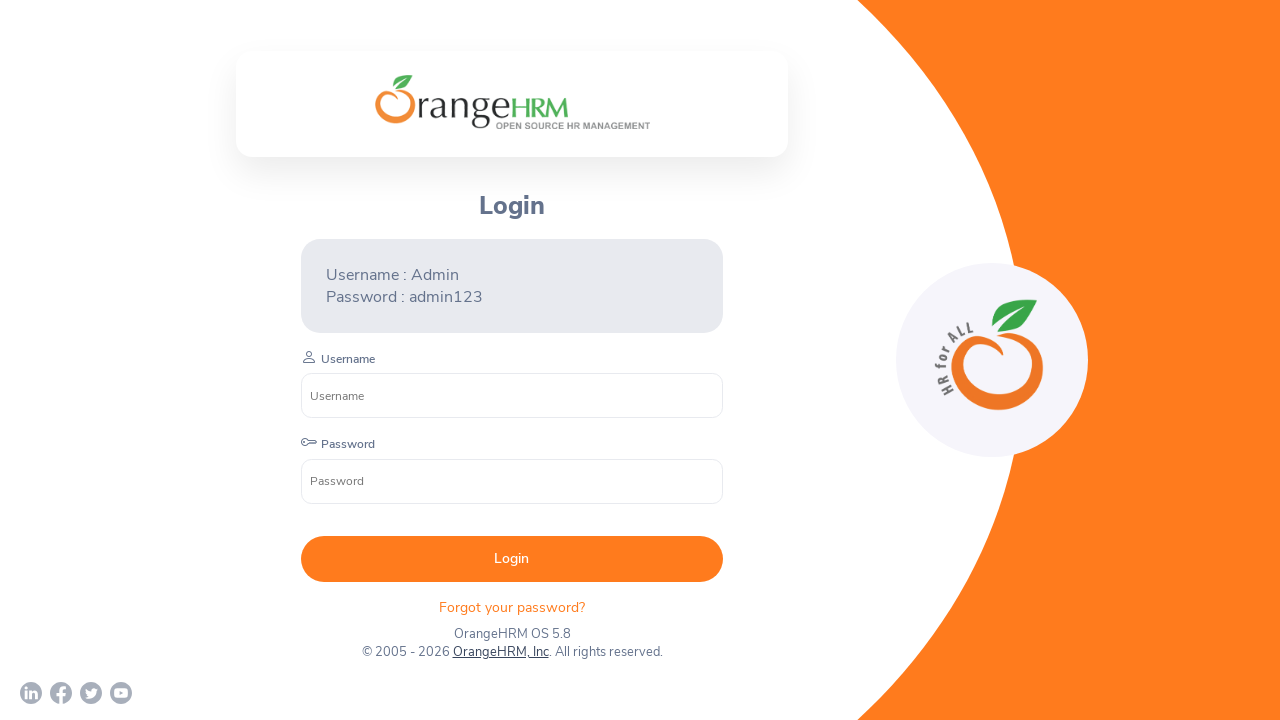

Retrieved Twitter page title: '' and URL: 'chrome-error://chromewebdata/'
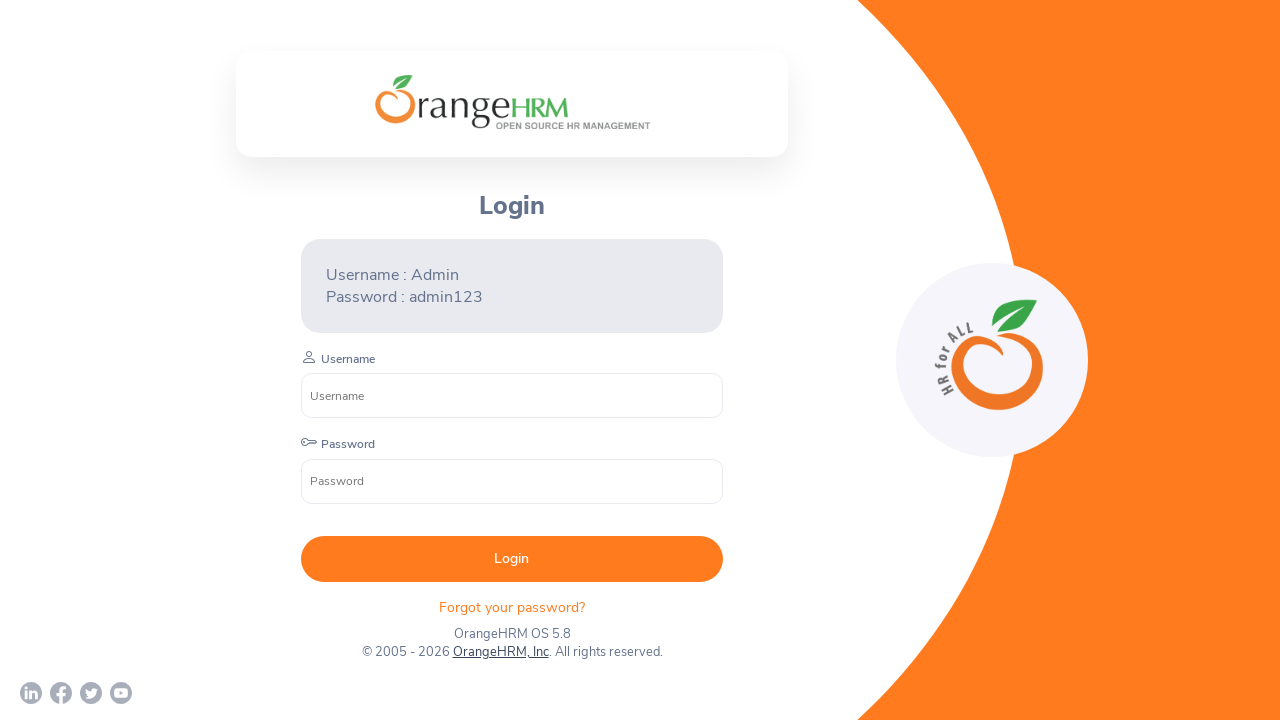

Verified that page title contains 'twitter' or URL contains 'x.com' - FAIL
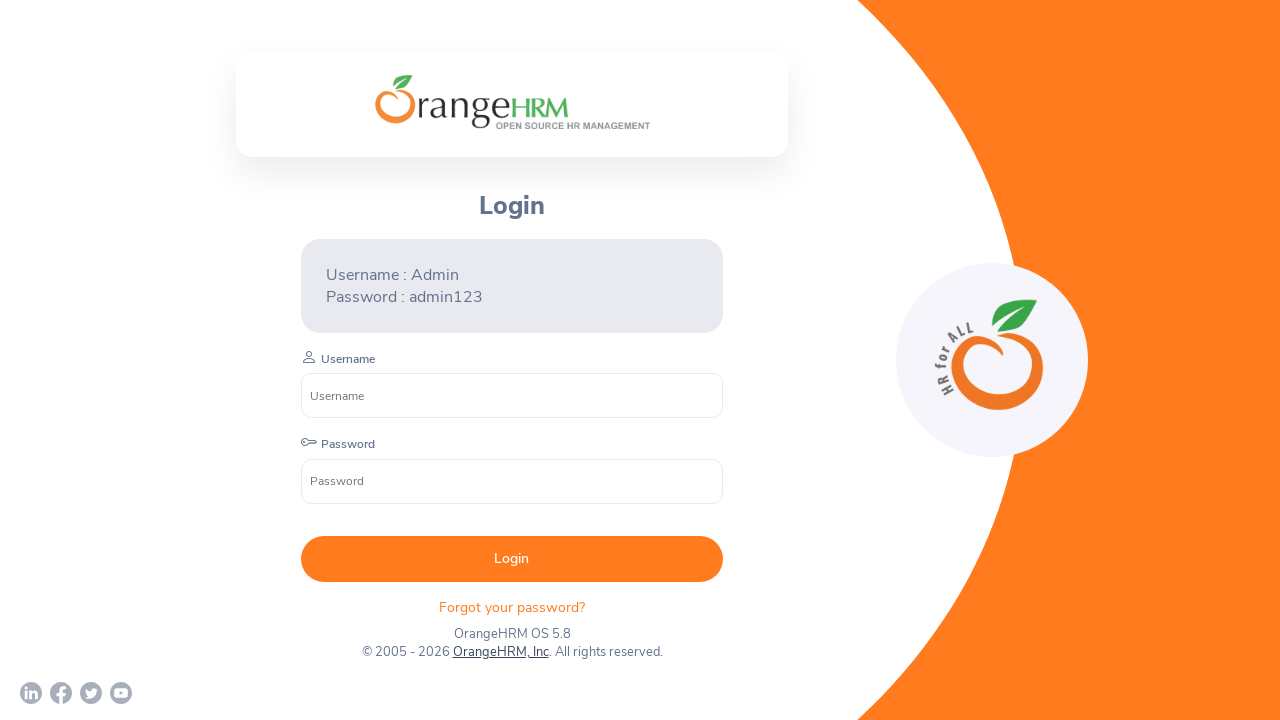

Verified that page URL contains 'twitter' or 'x.com' - FAIL
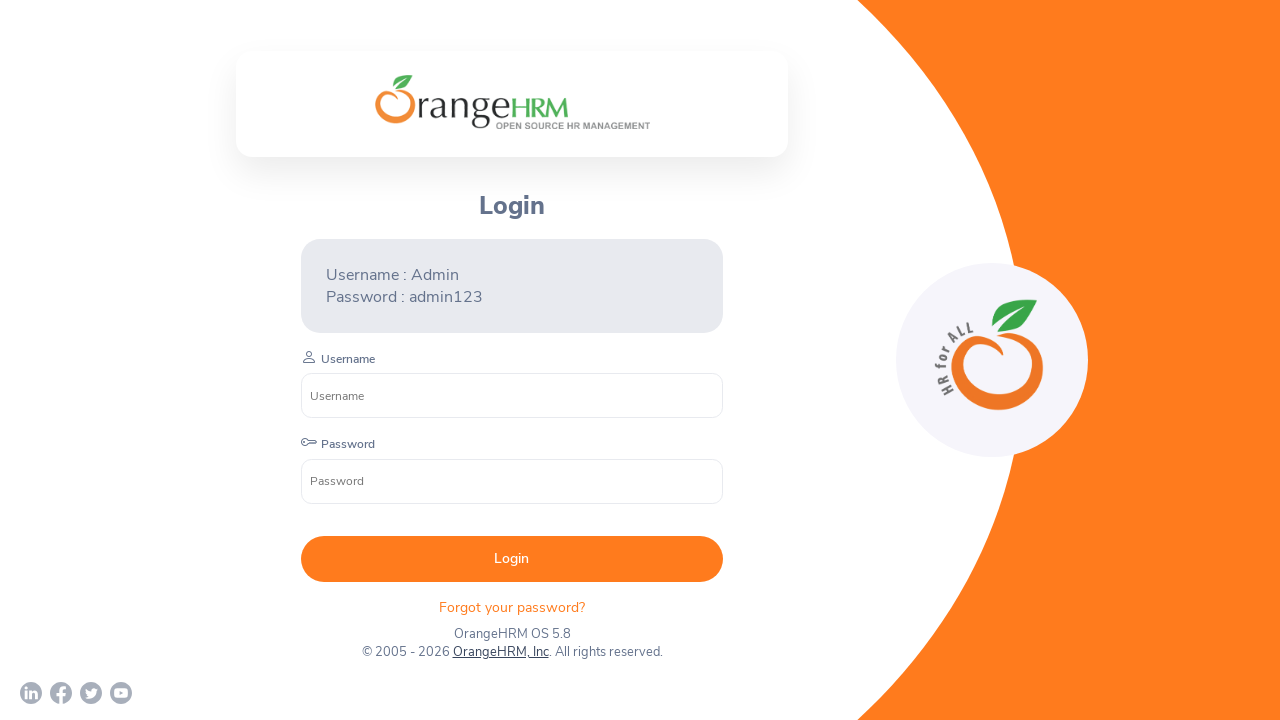

Closed child window/tab (Twitter page)
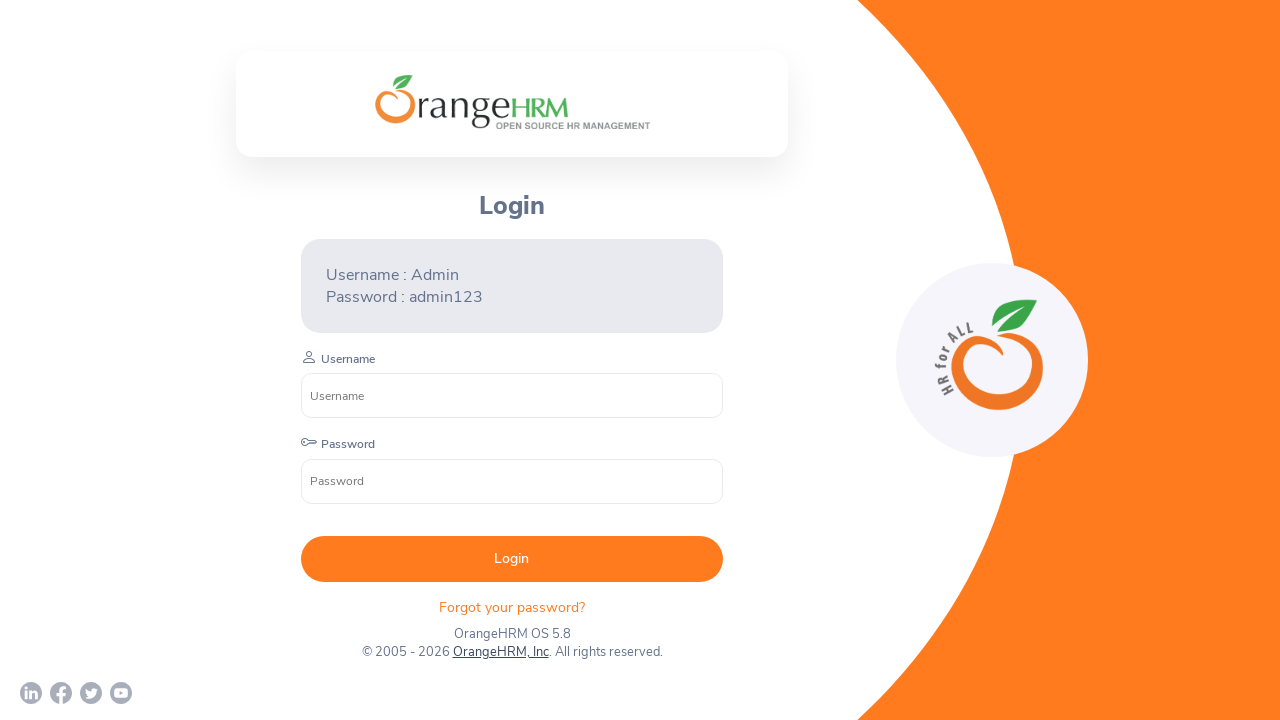

Switched focus back to parent window
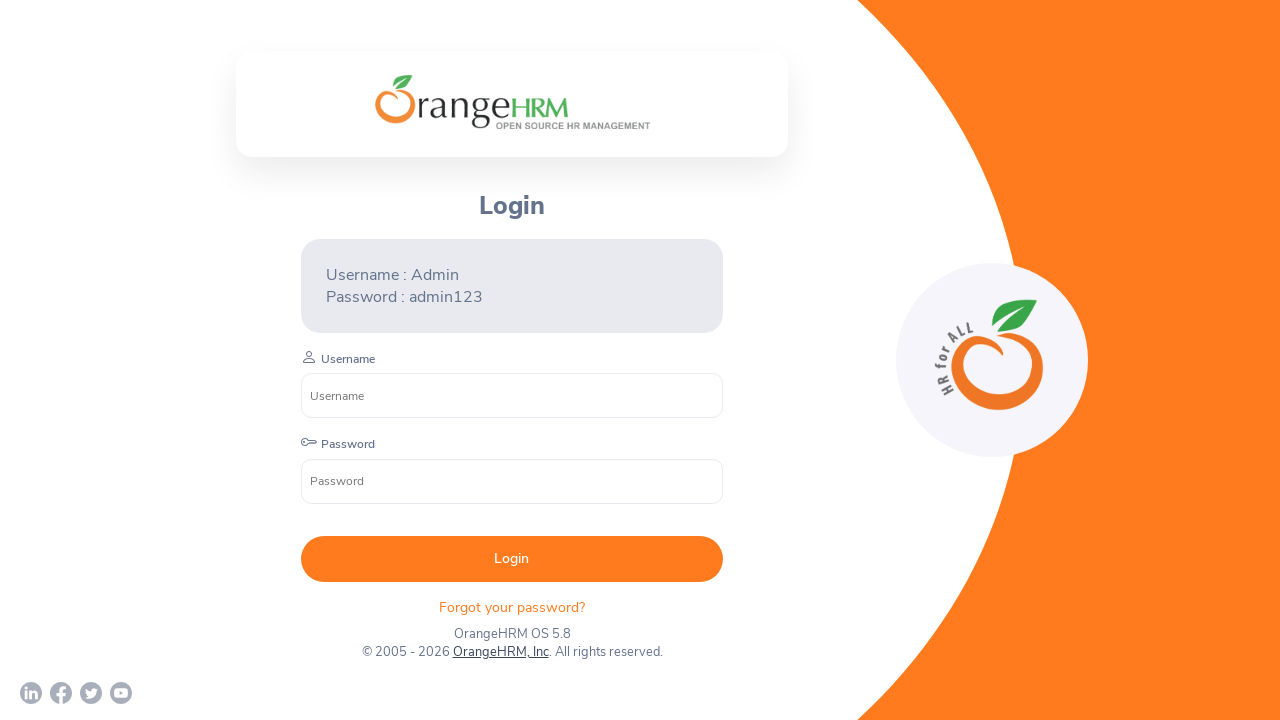

Retrieved parent page title: 'OrangeHRM'
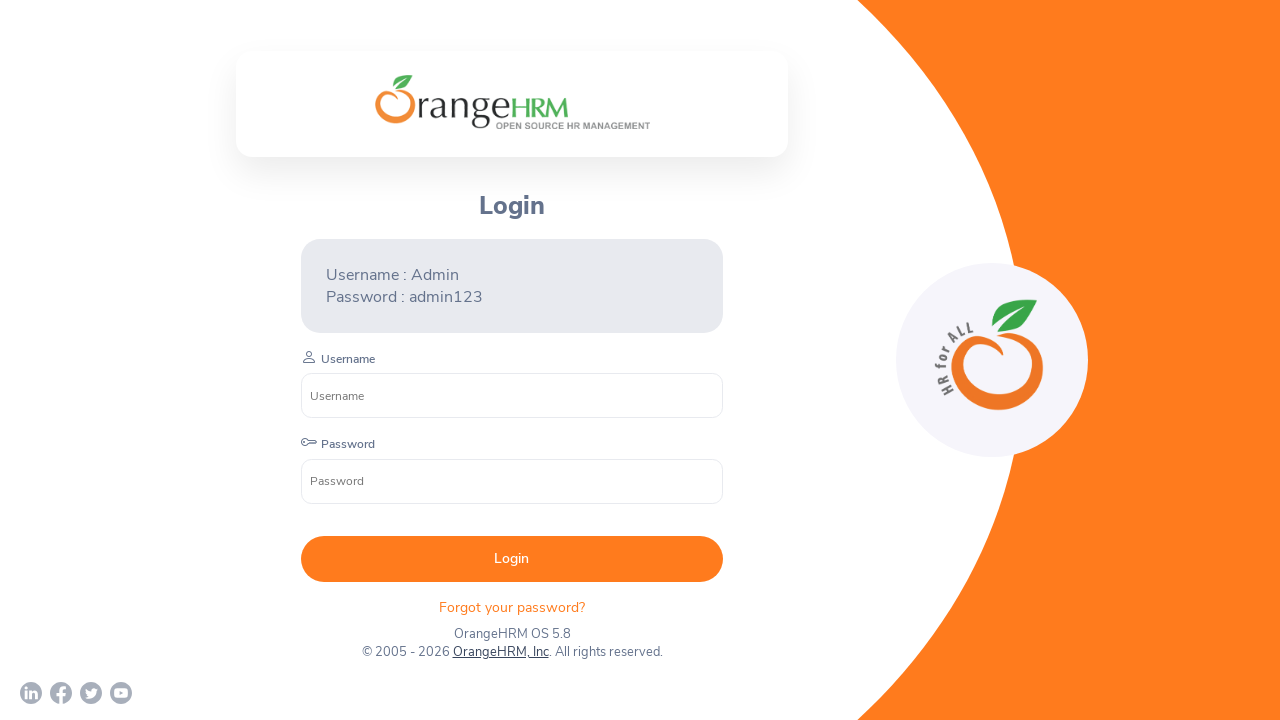

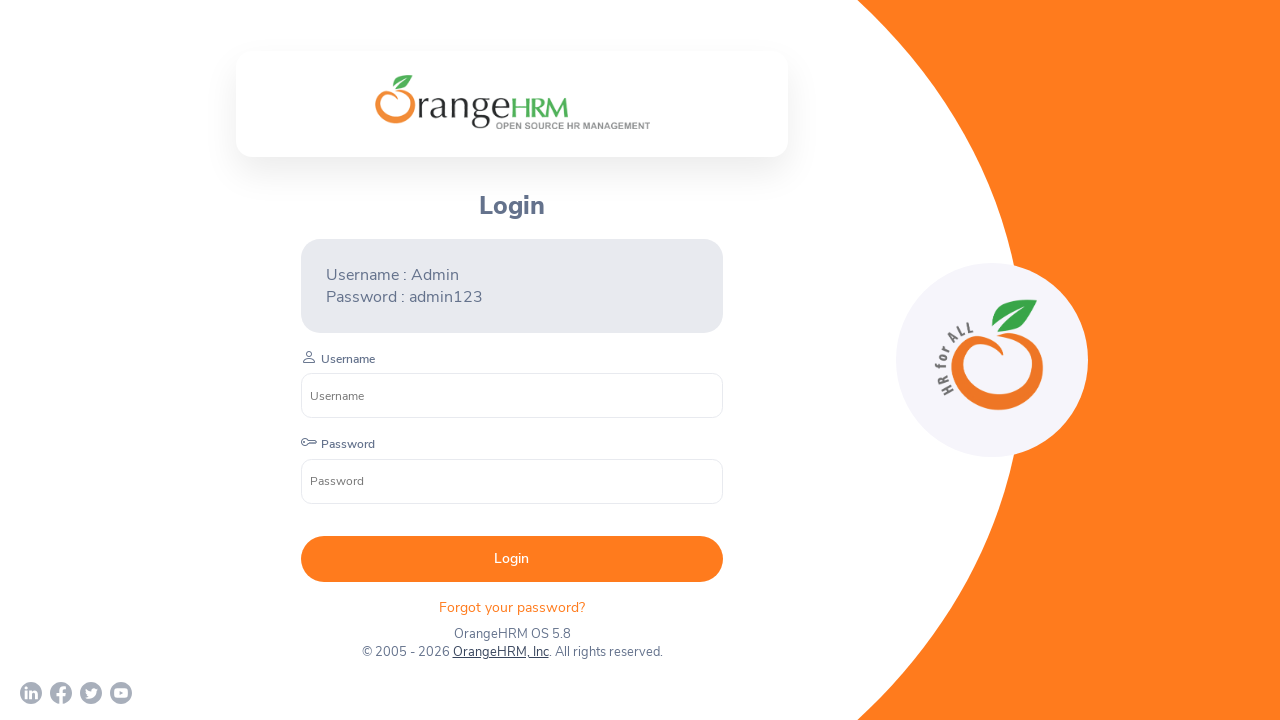